Tests the City of Madison property sales search by selecting an assessment area from a dropdown and submitting the form to view results.

Starting URL: https://www.cityofmadison.com/assessor/property/salesbyarea.cfm

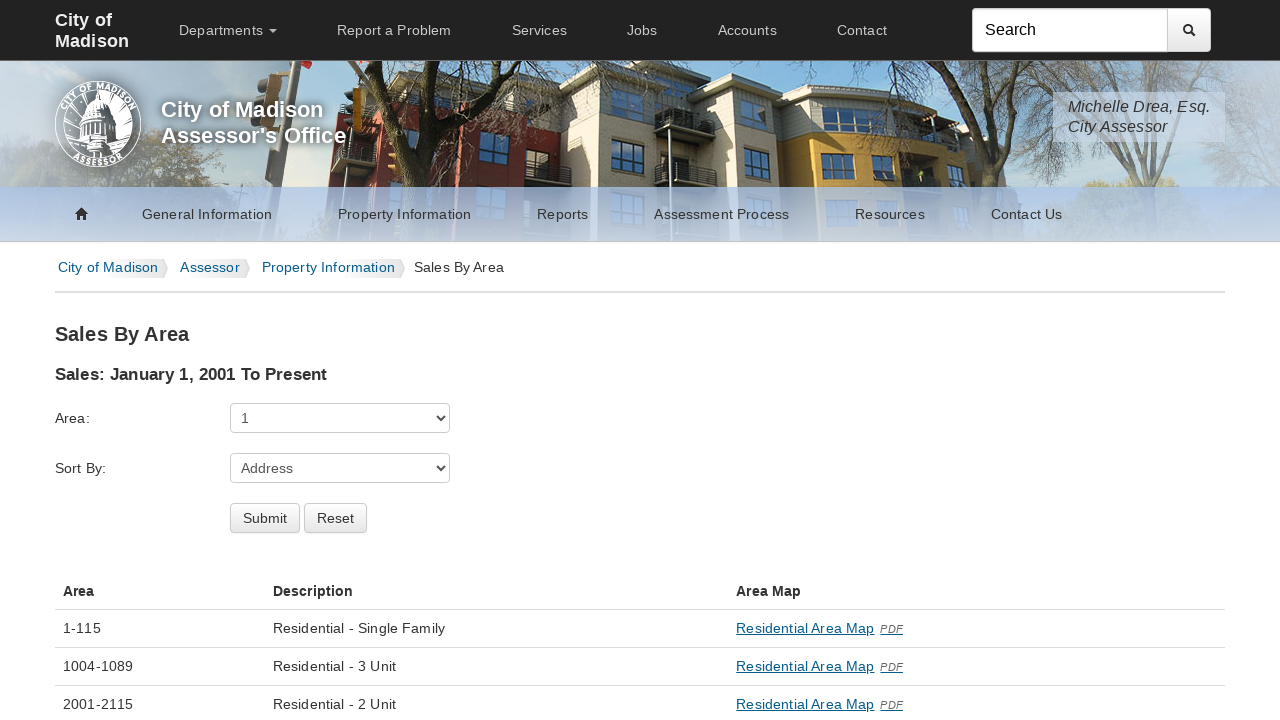

Selected assessment area '52' from the dropdown on #AssessmentArea
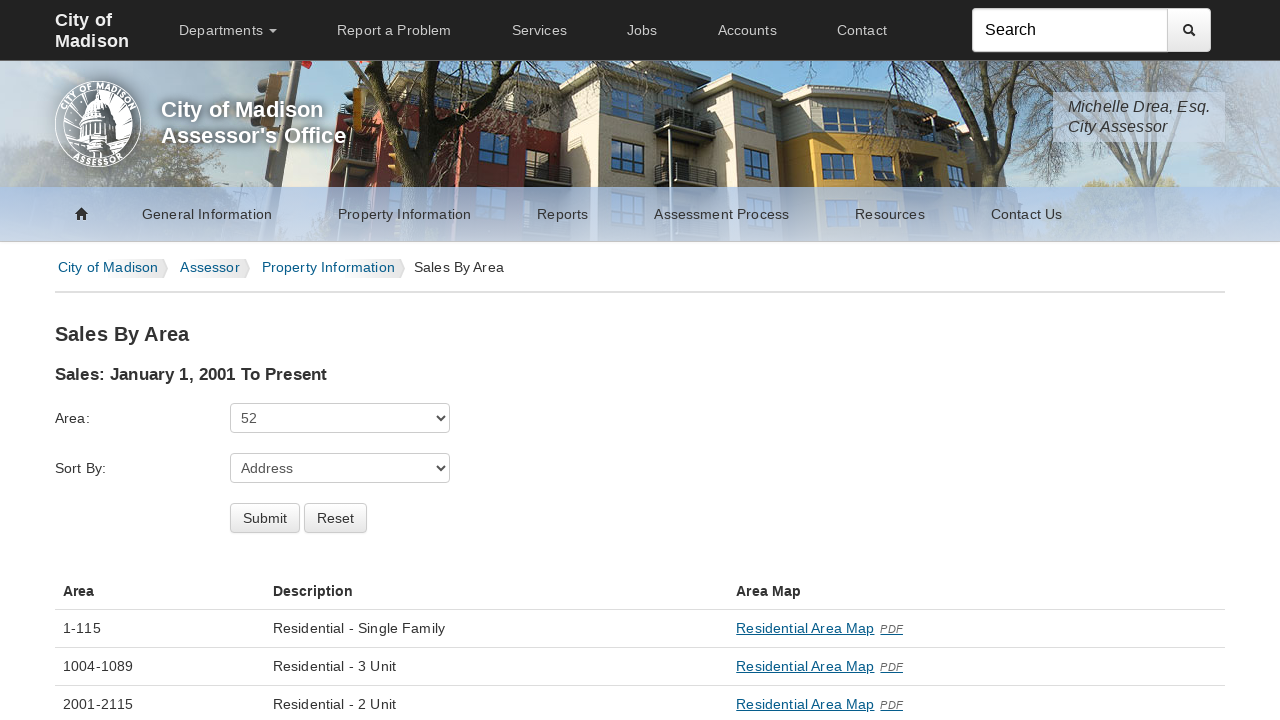

Clicked the submit button to search property sales at (265, 518) on input[type='submit']
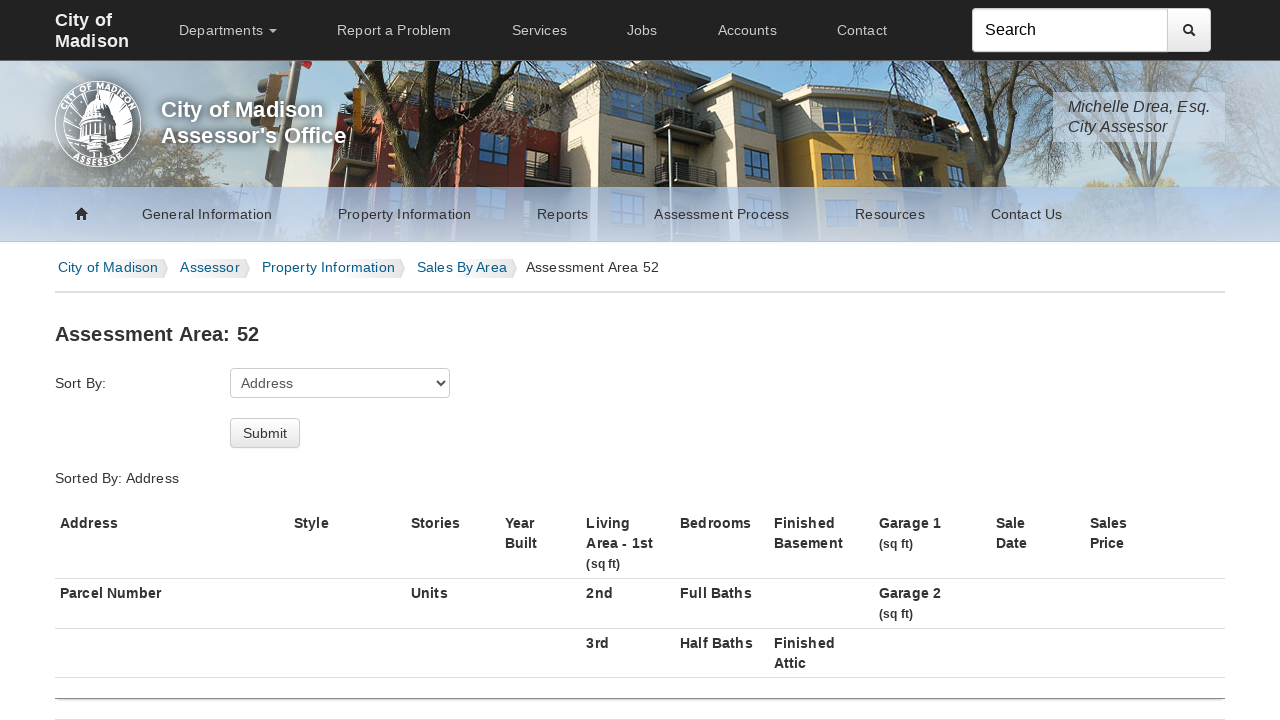

Property sales results table loaded successfully
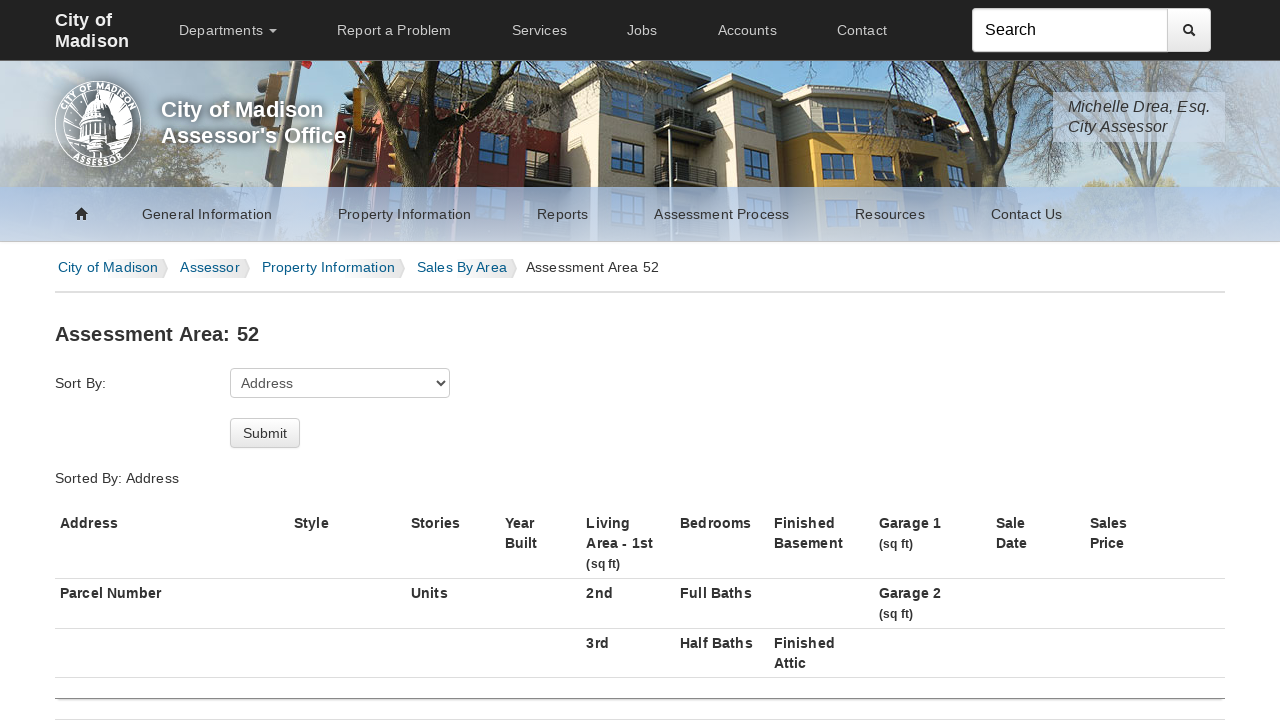

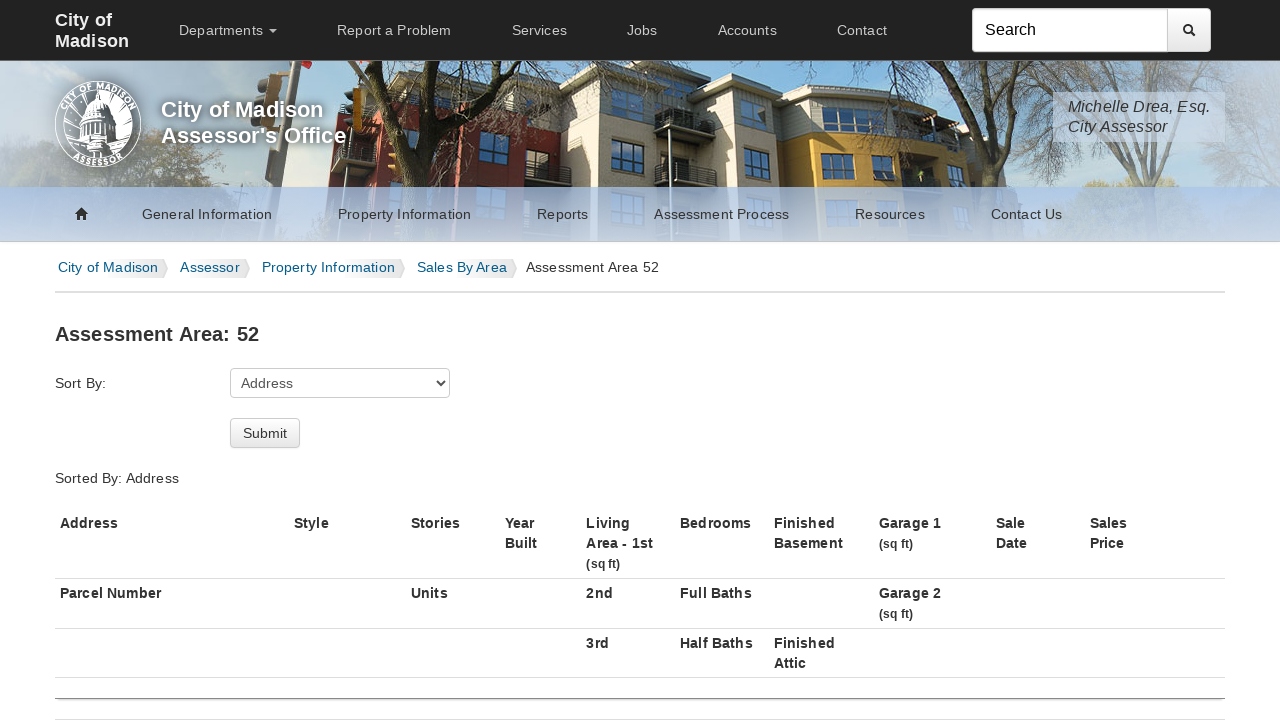